Tests dynamic content loading by clicking a Start button and verifying that "Hello World!" text appears after the loading completes

Starting URL: https://the-internet.herokuapp.com/dynamic_loading/1

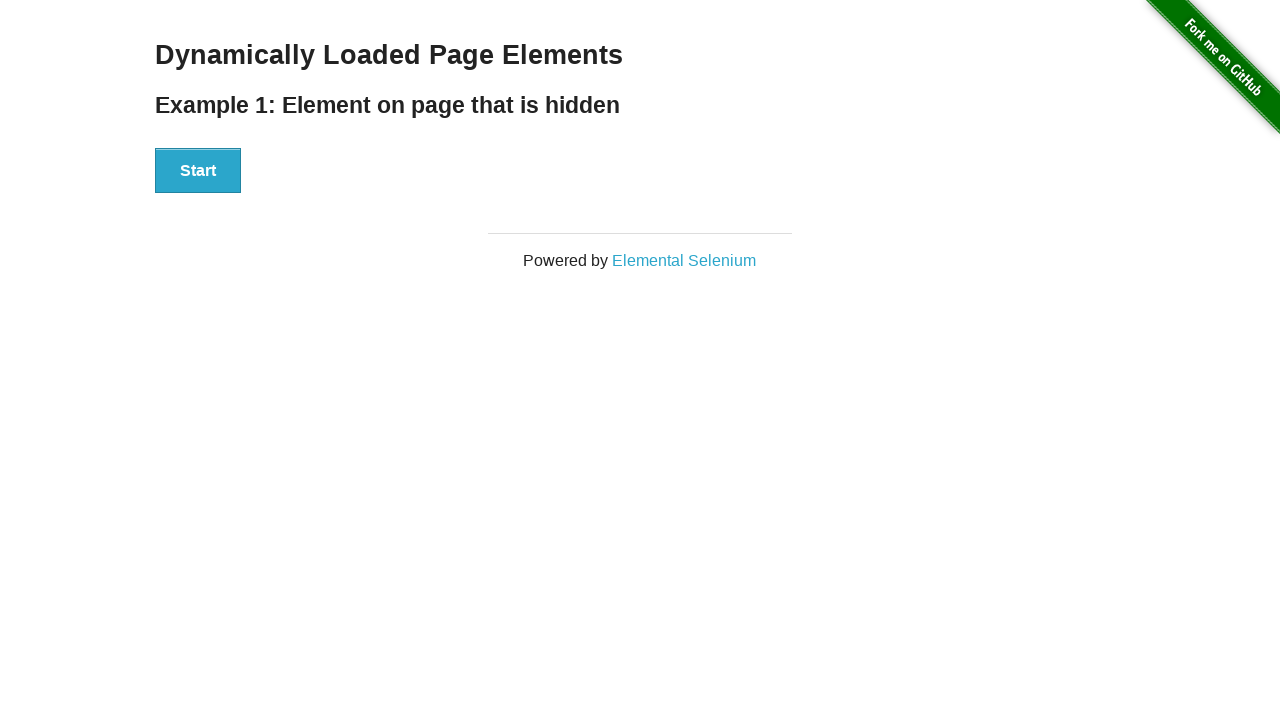

Clicked the Start button to initiate dynamic content loading at (198, 171) on xpath=//div[@id='start']//button
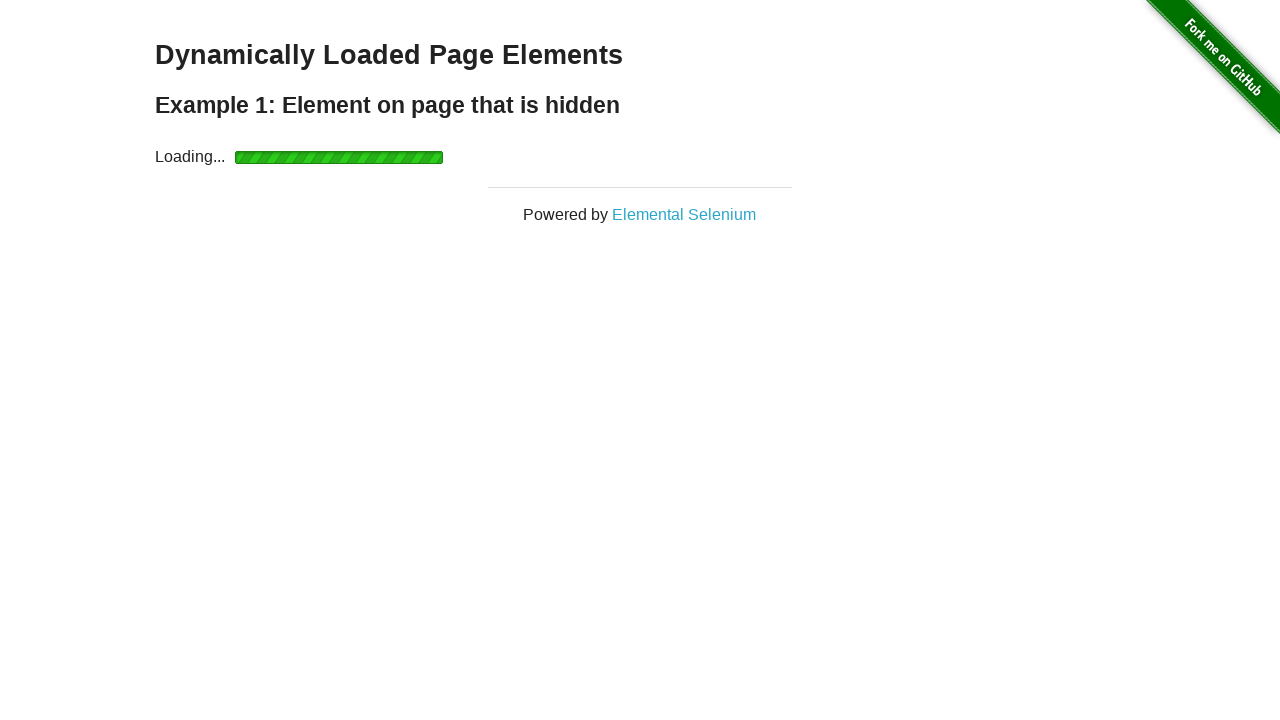

Waited for 'Hello World!' text to appear after loading completed
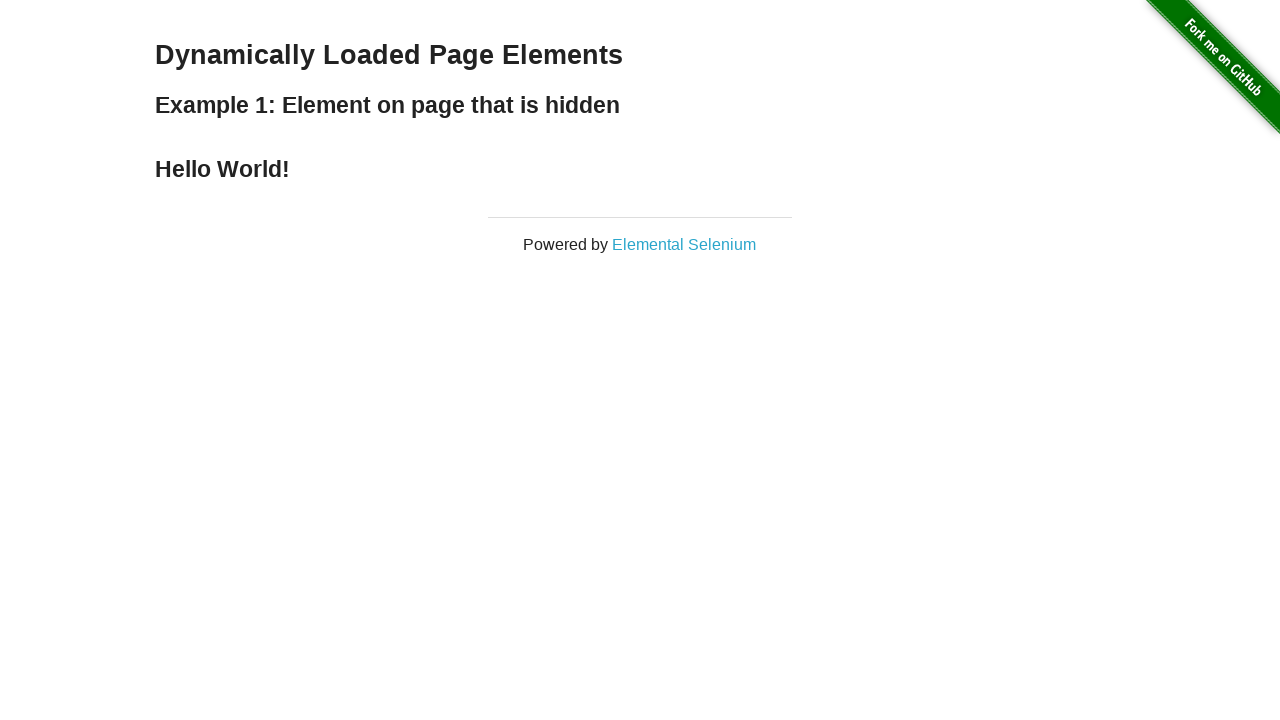

Verified that the text content equals 'Hello World!'
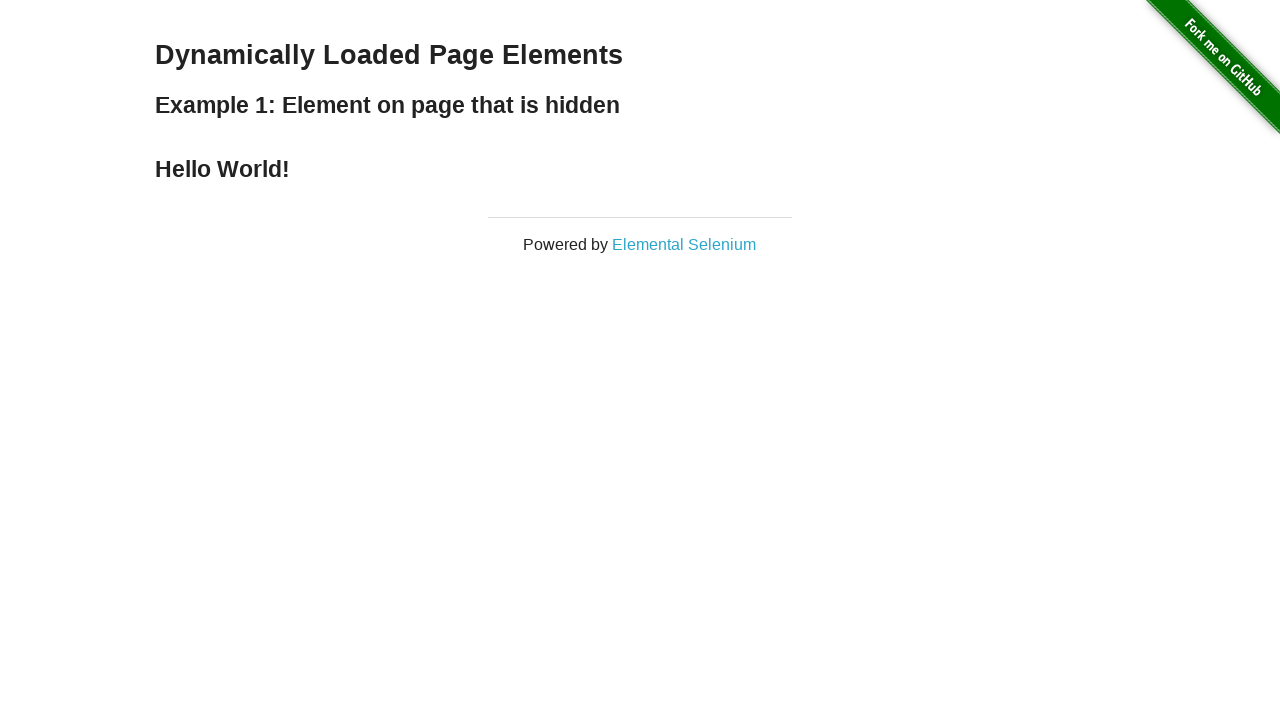

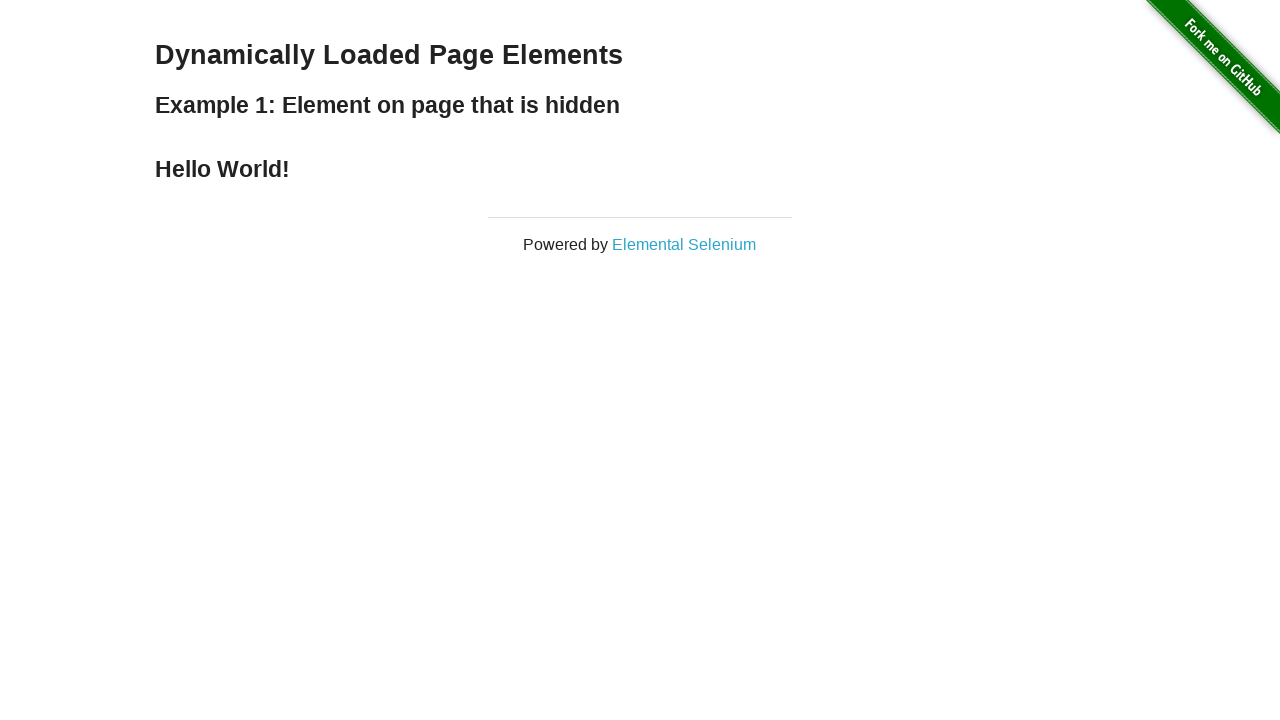